Tests DuckDuckGo search functionality by entering "Selenium WebDriver" in the search box and verifying results load

Starting URL: https://duckduckgo.com/

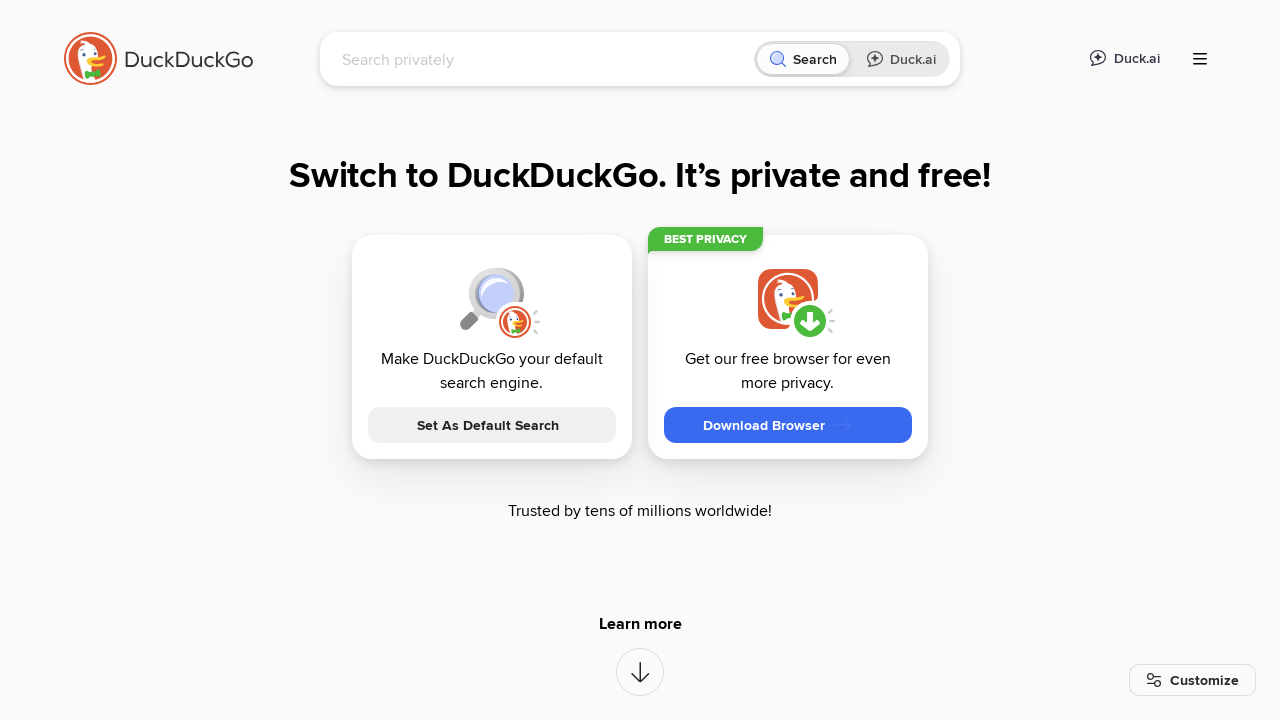

Filled search box with 'Selenium WebDriver' on input[name='q']
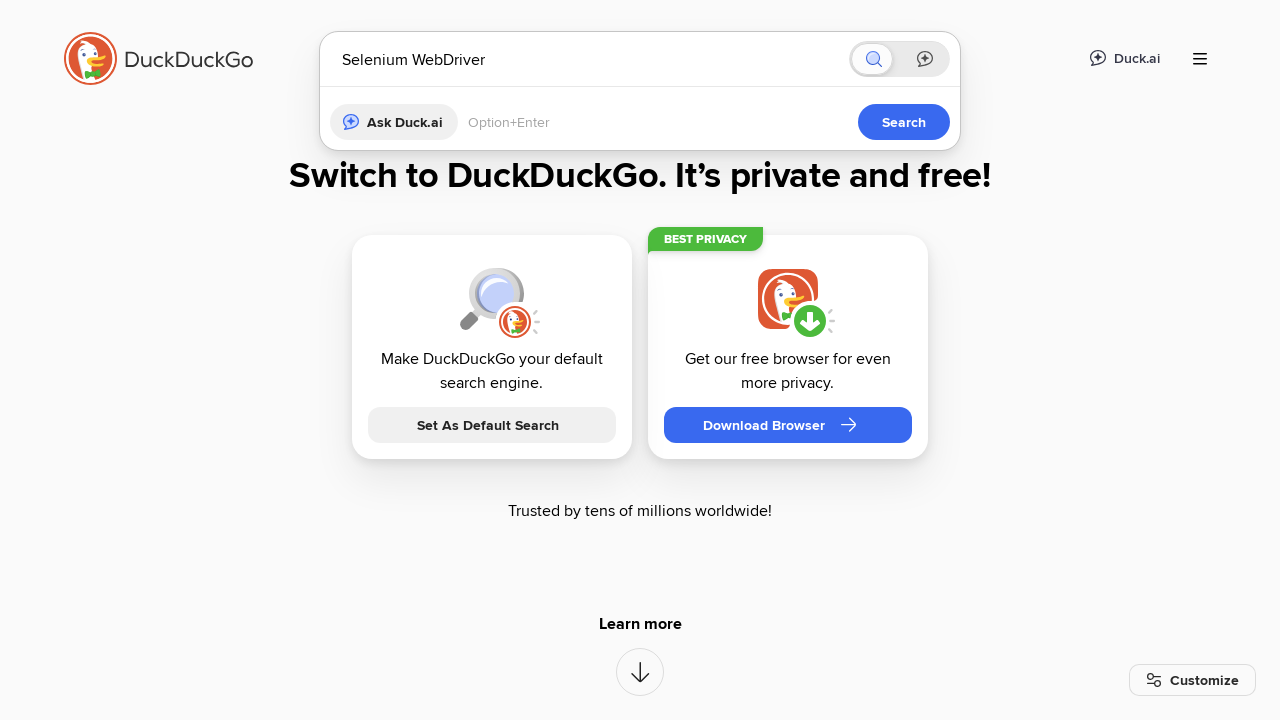

Pressed Enter to submit the search query on input[name='q']
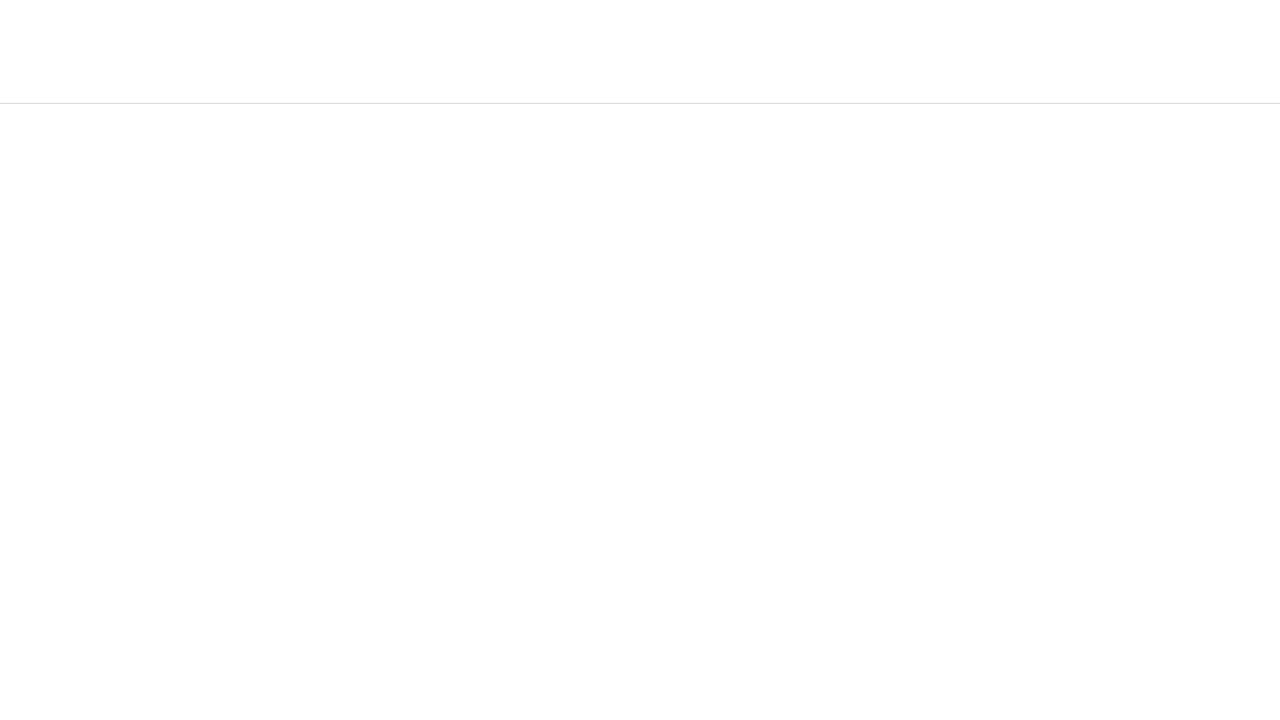

Search results loaded successfully
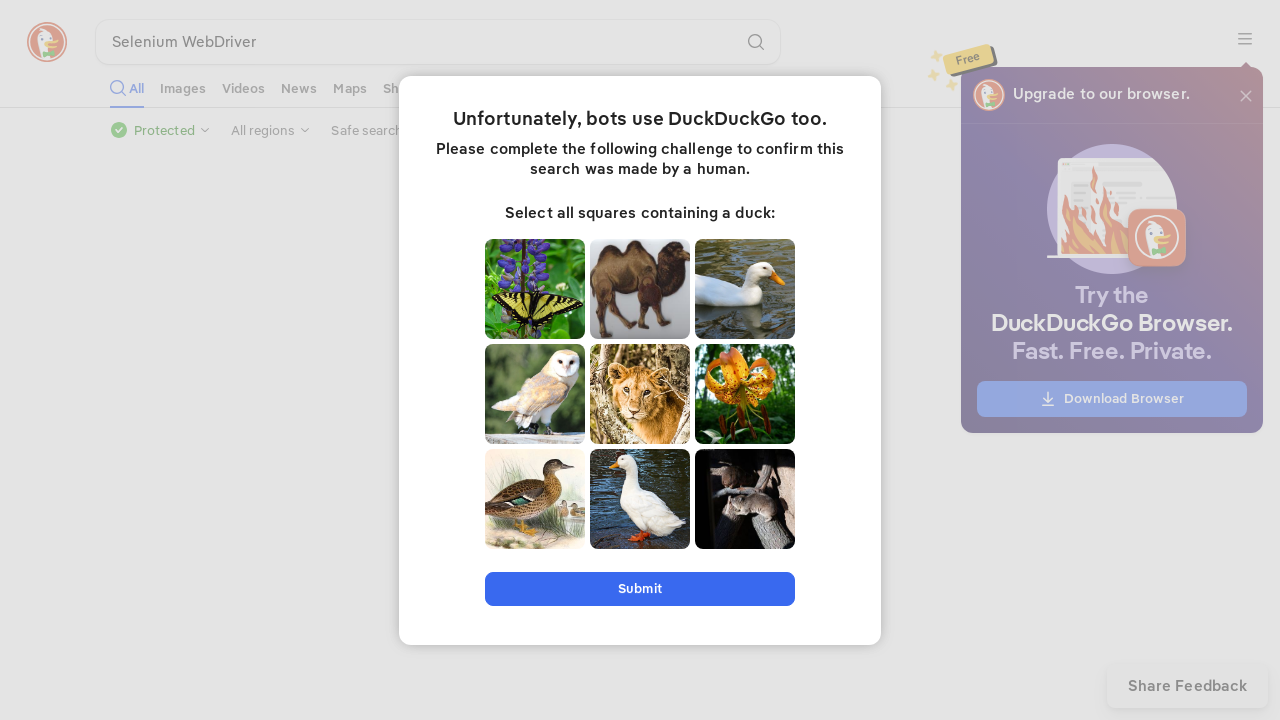

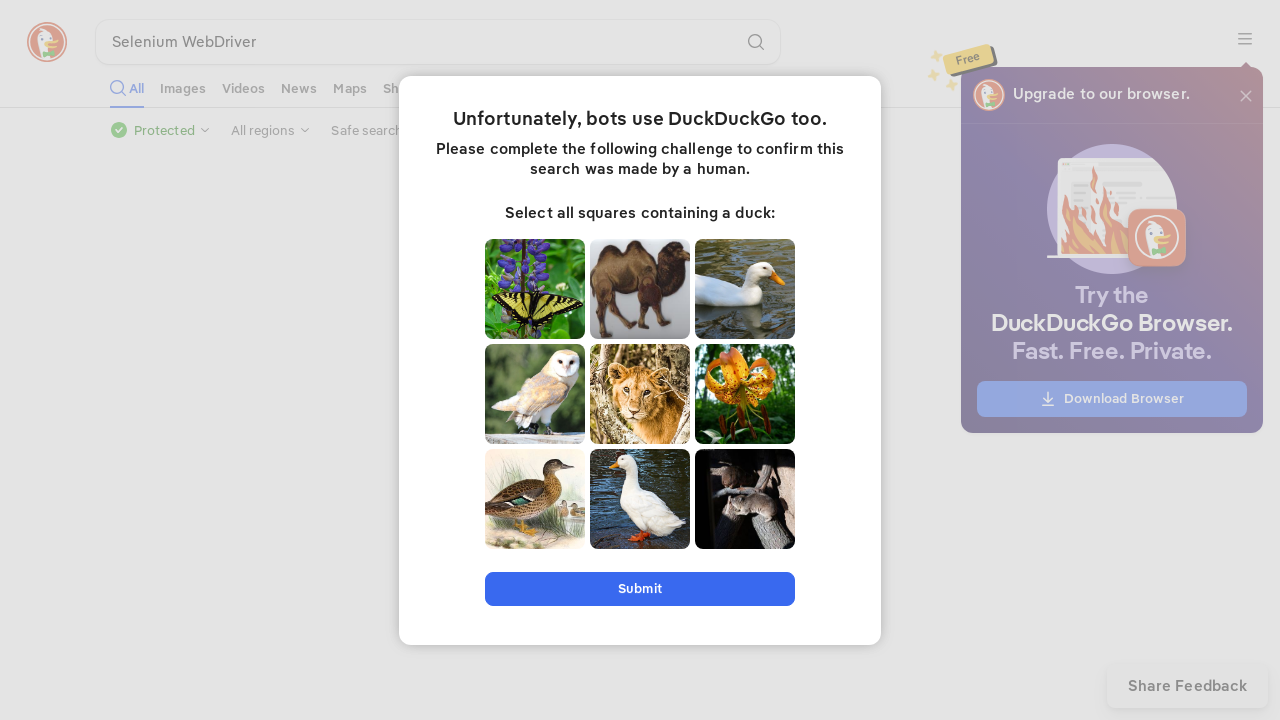